Tests a verification flow by clicking a "Verify" button and checking that a success message appears

Starting URL: http://suninjuly.github.io/wait1.html

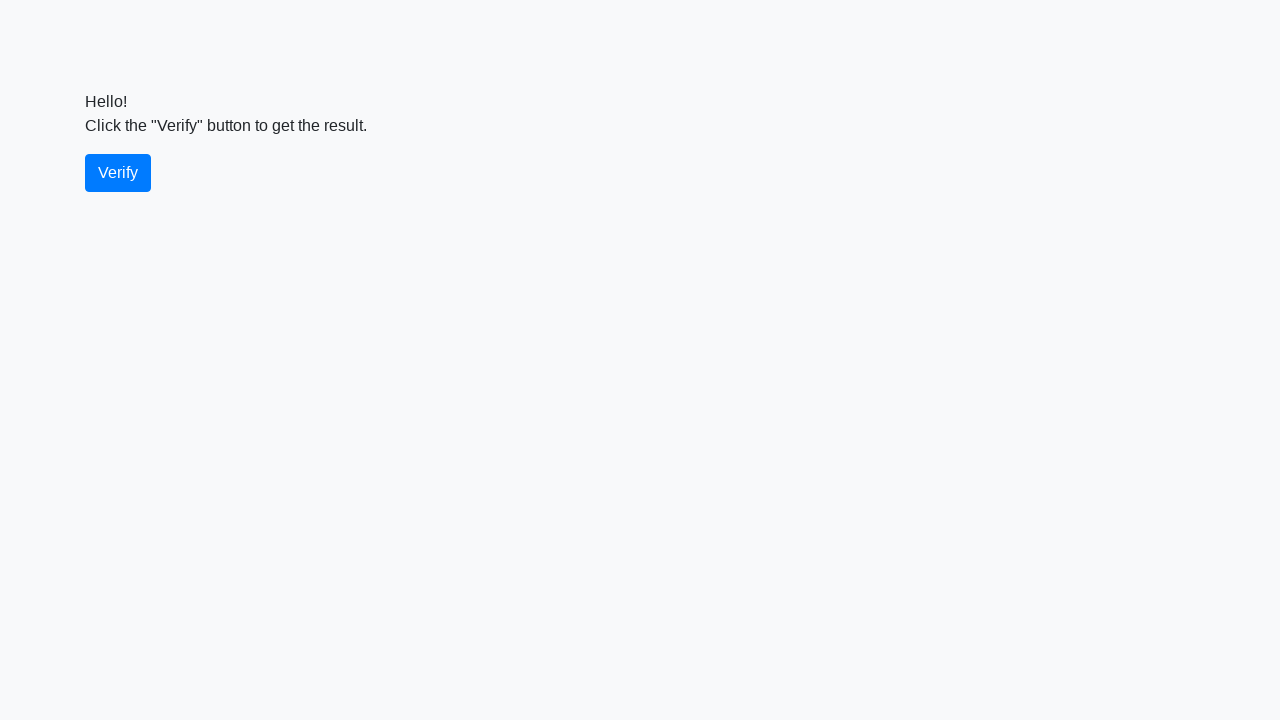

Clicked the Verify button at (118, 173) on #verify
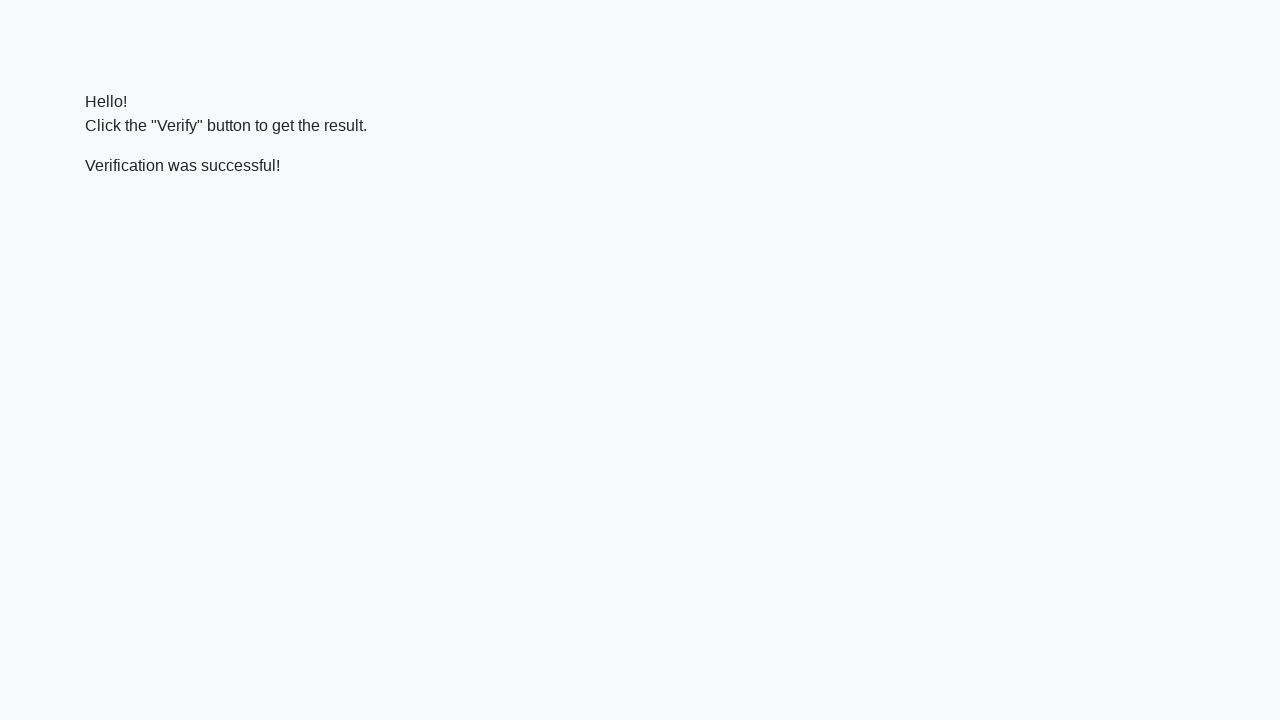

Located the success message element
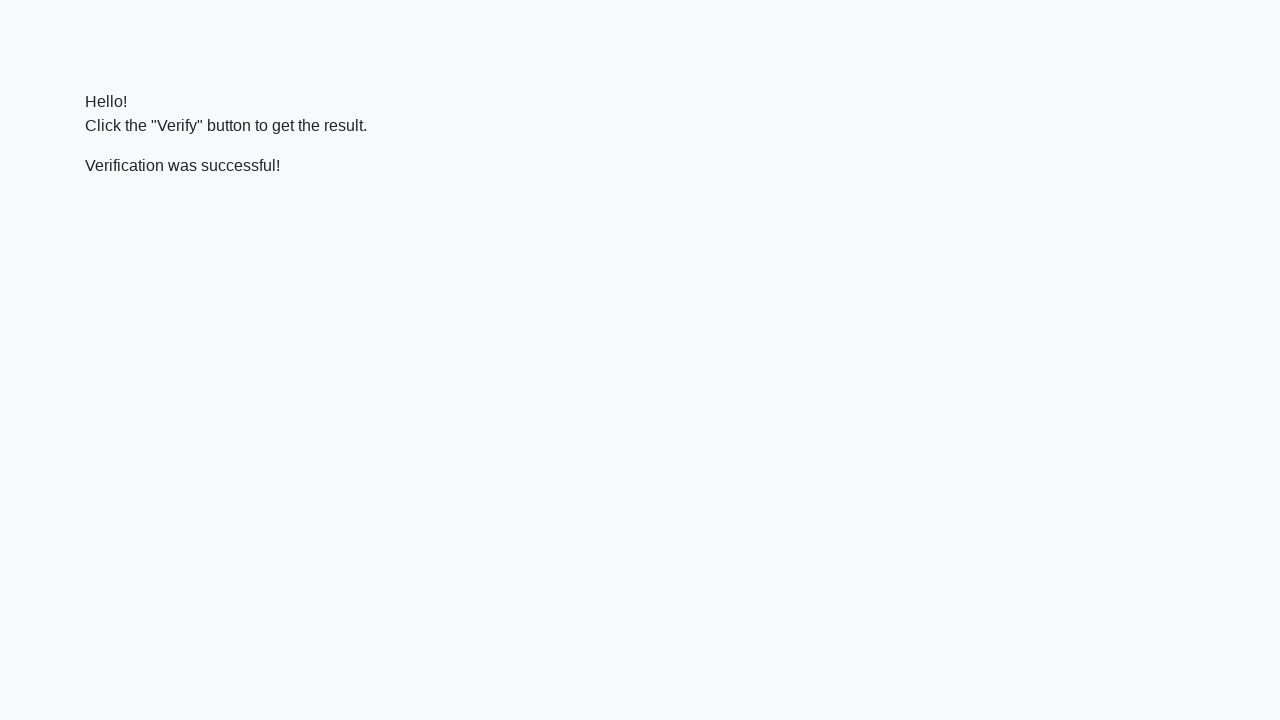

Waited for the success message to appear
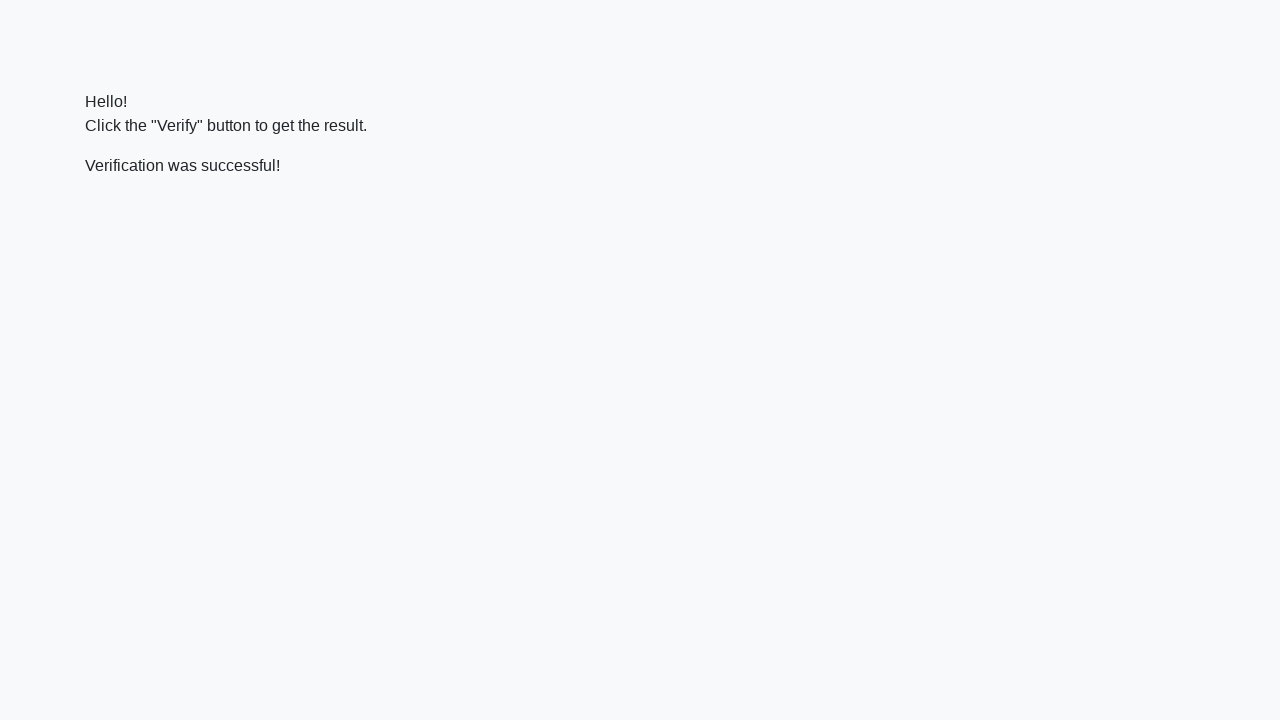

Verified that 'successful' text appears in the success message
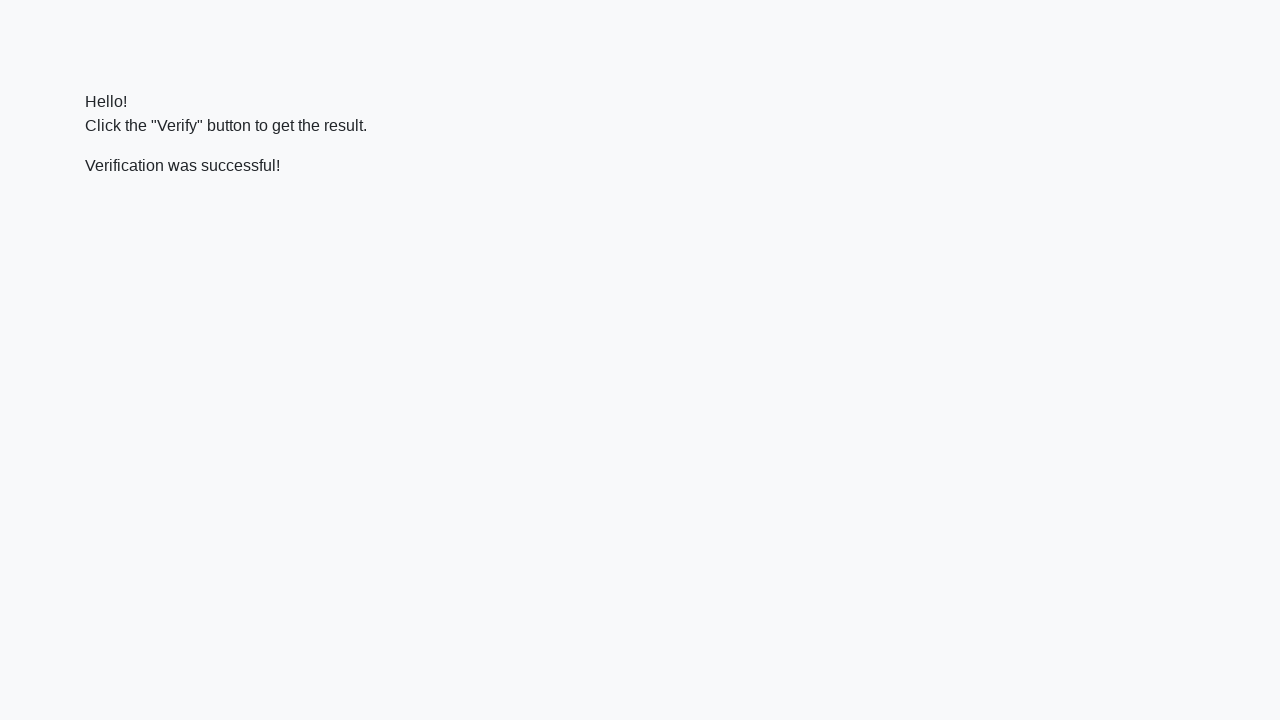

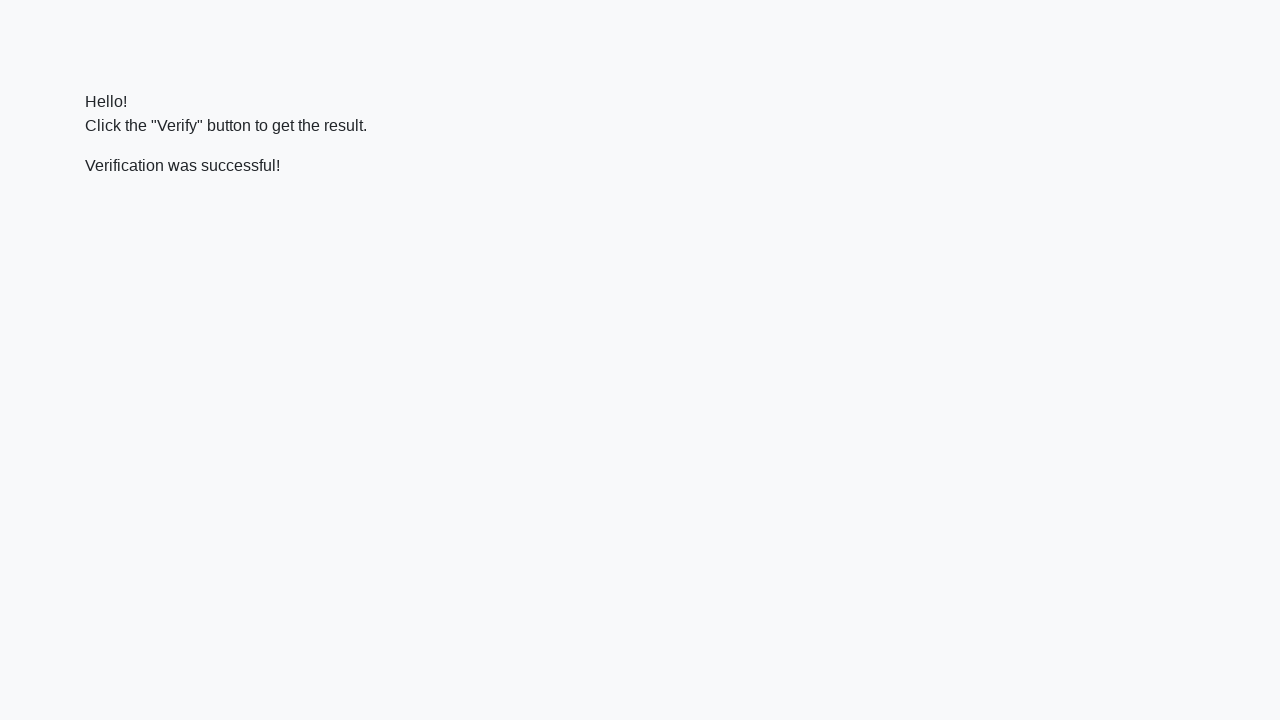